Tests an A/B testing page by navigating to it, waiting for the header to load, and verifying the page content based on which variation (A or B) is displayed.

Starting URL: https://bonigarcia.dev/selenium-webdriver-java/ab-testing.html

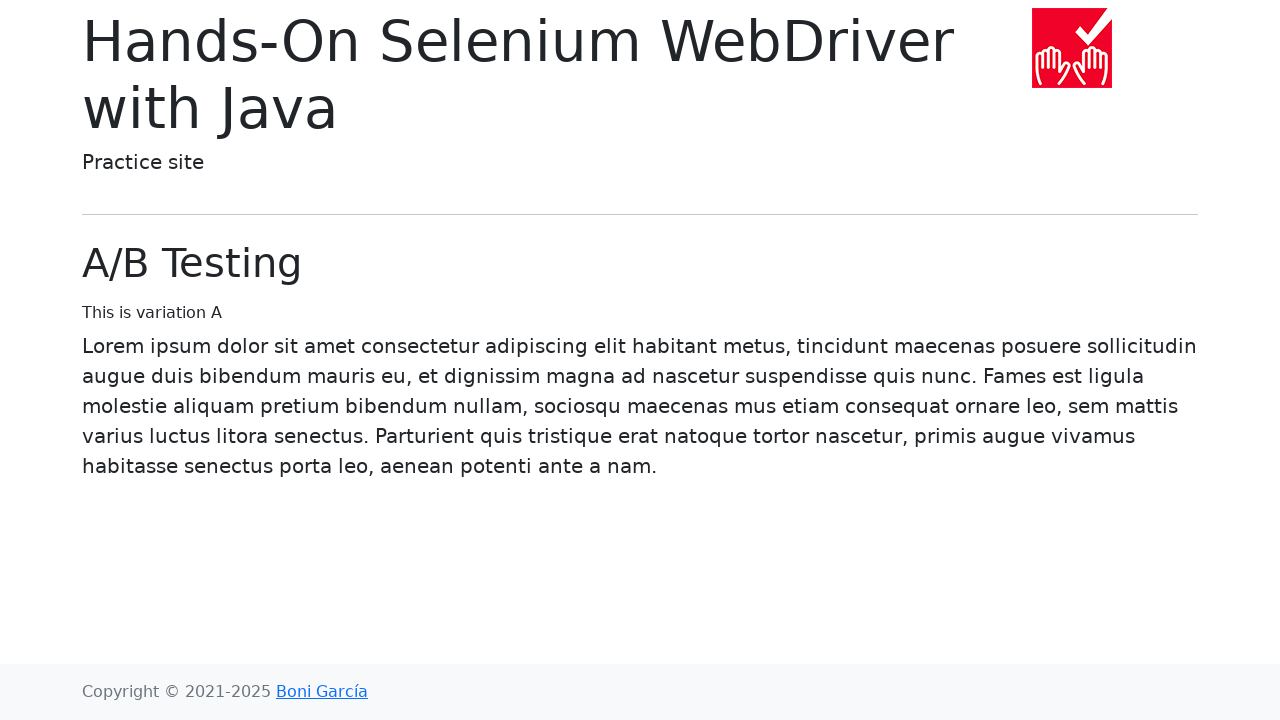

Navigated to A/B testing page
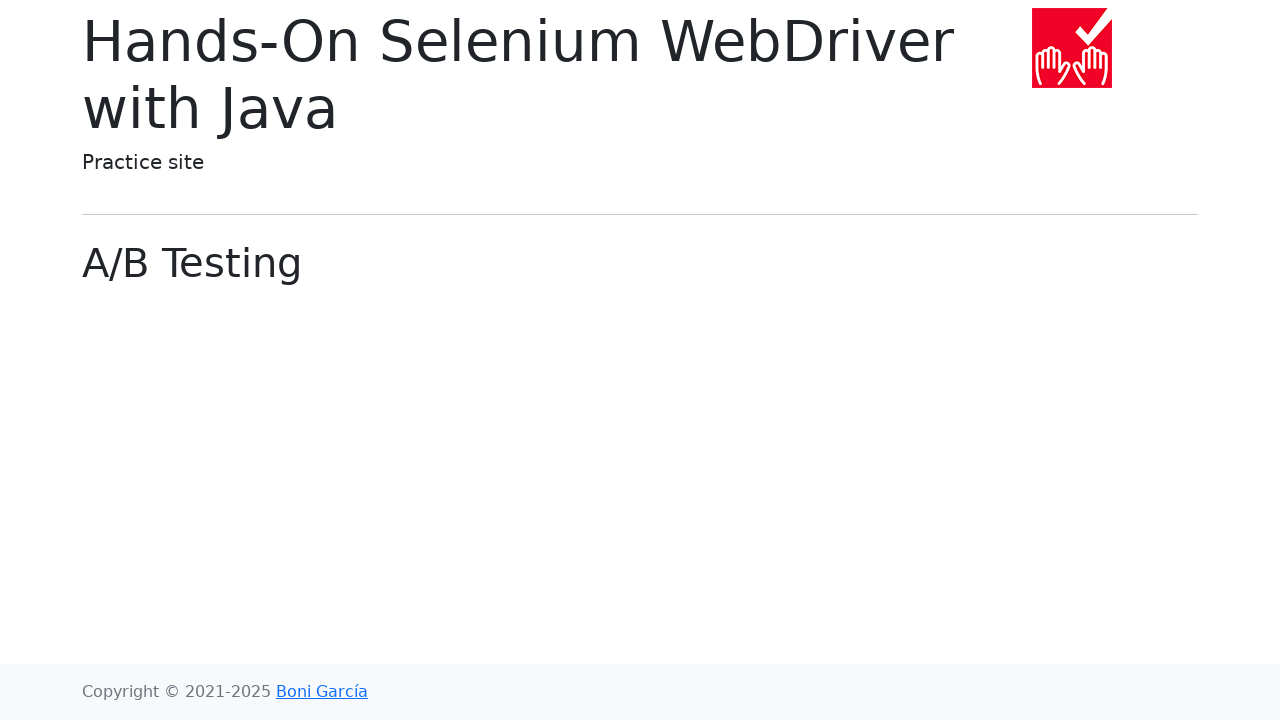

Waited for h6 header to load (A/B test variation ready)
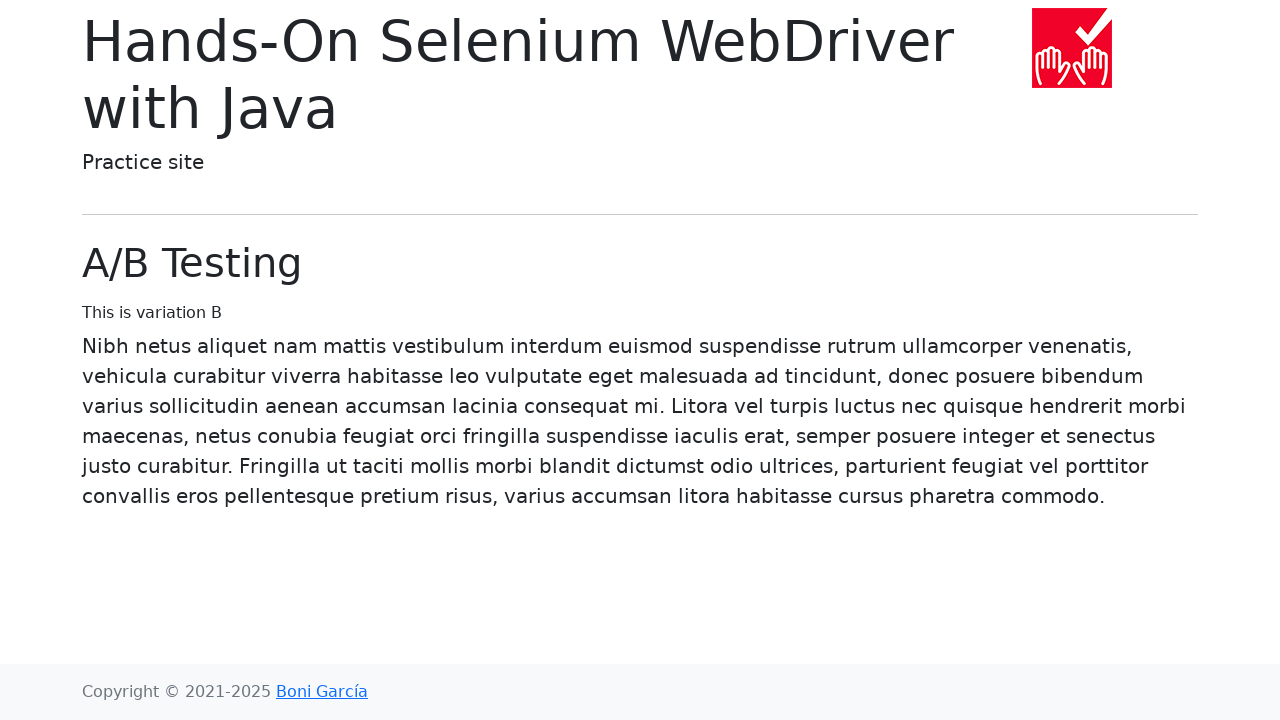

Retrieved header text: This is variation B
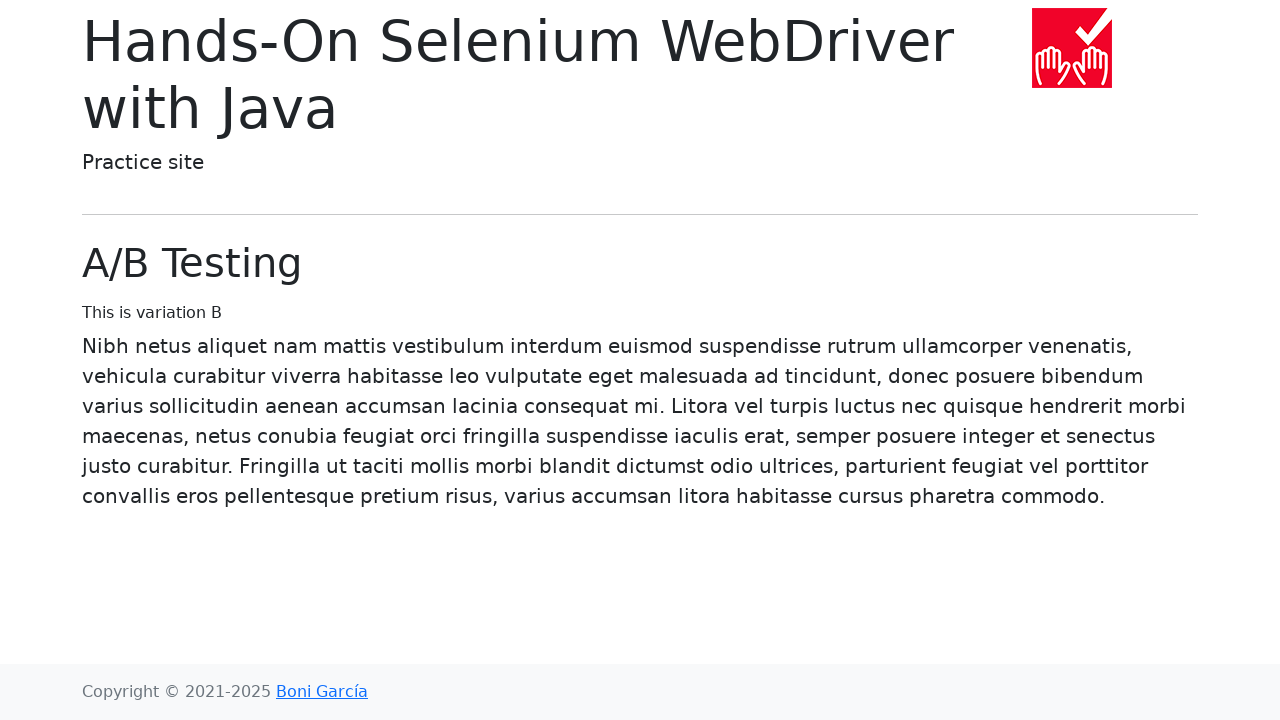

Retrieved body text content
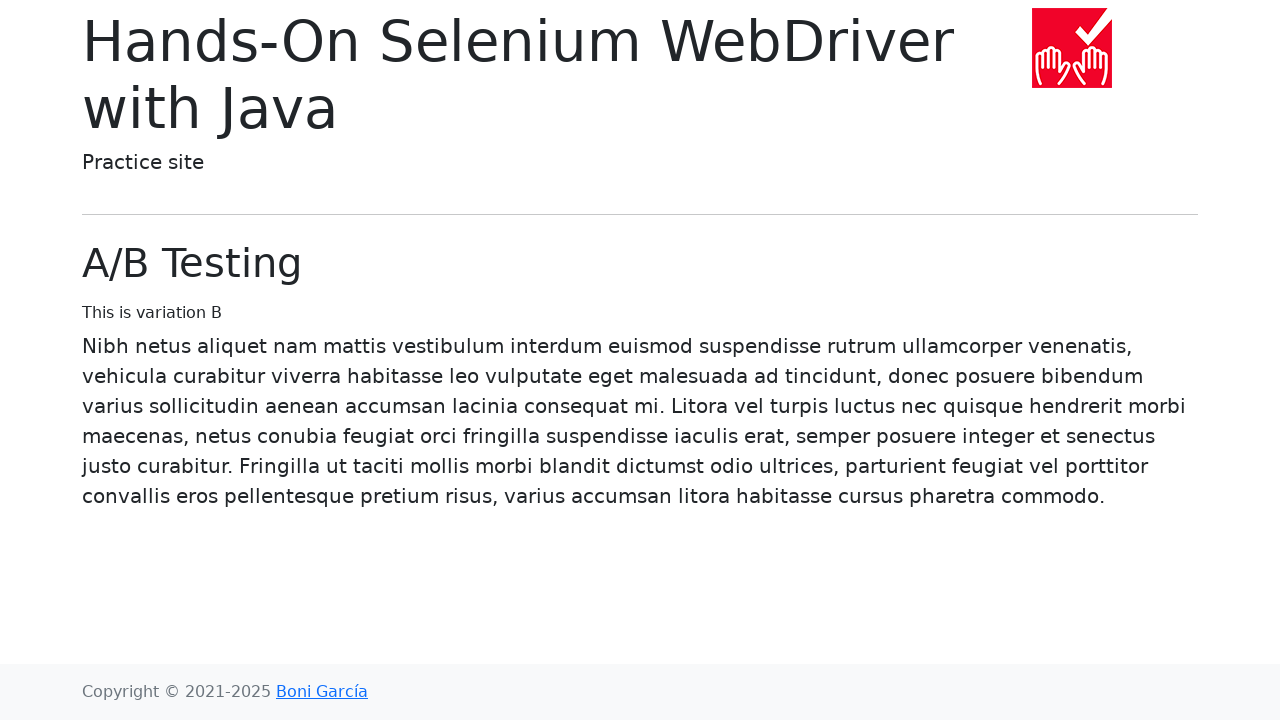

Verified Variation B contains 'Nibh netus'
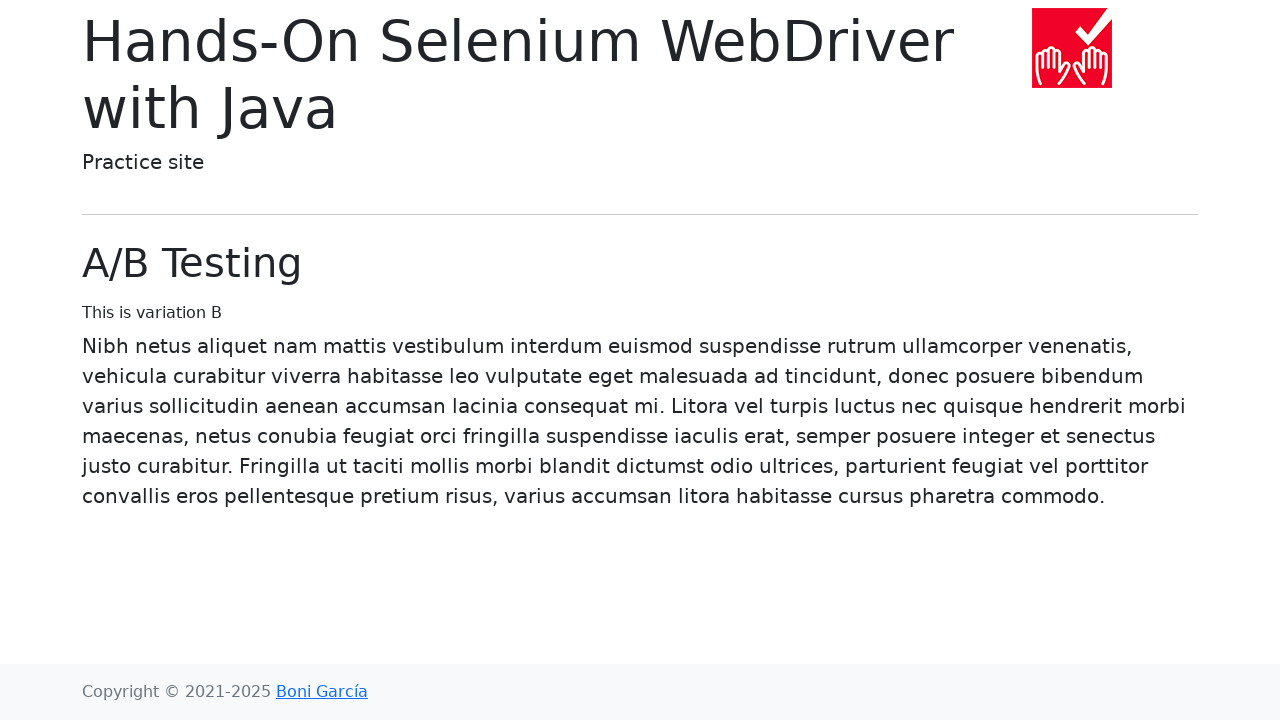

Verified page title contains 'Selenium WebDriver'
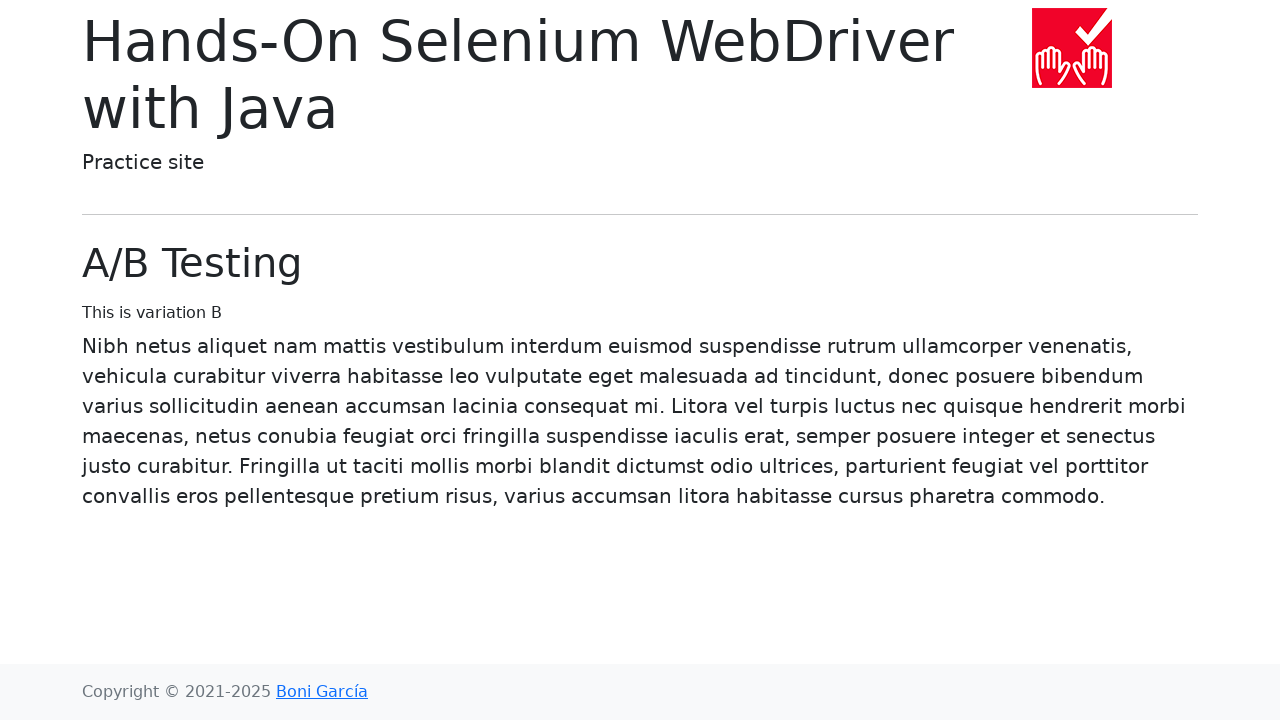

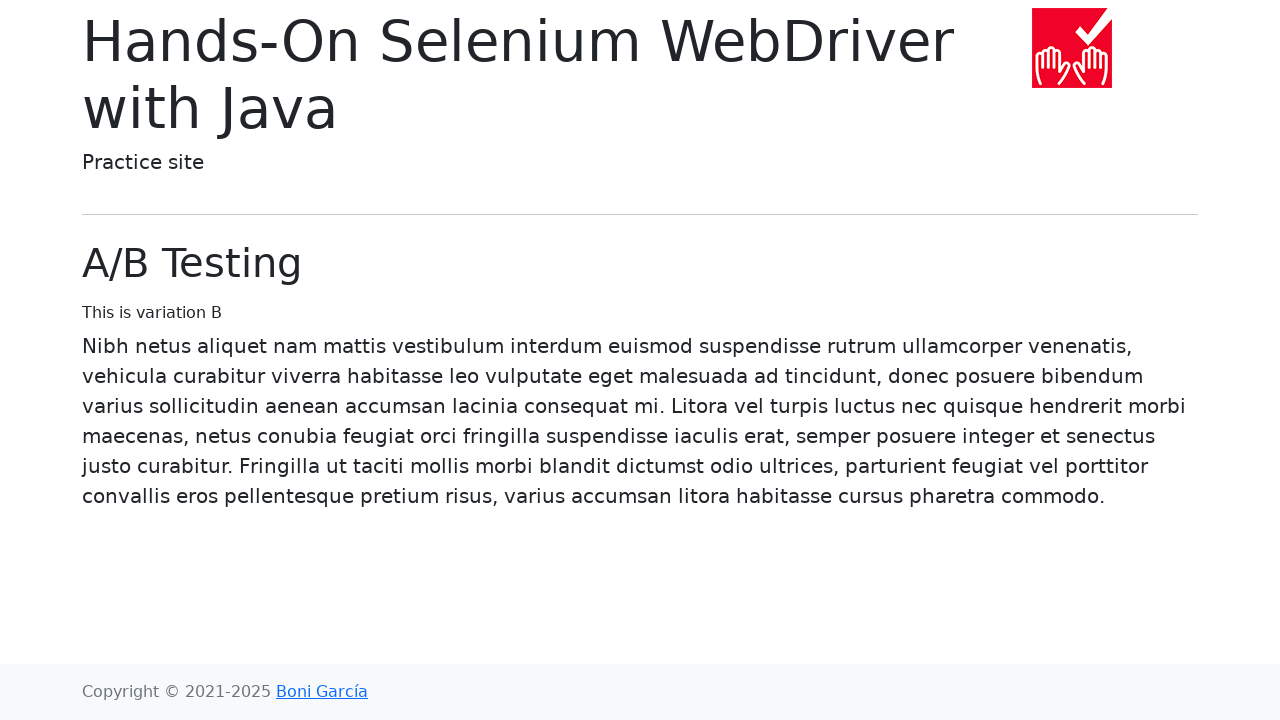